Opens the RTMIS website and verifies that the page title matches the expected Russian text for medical information services

Starting URL: https://rtmis.ru/

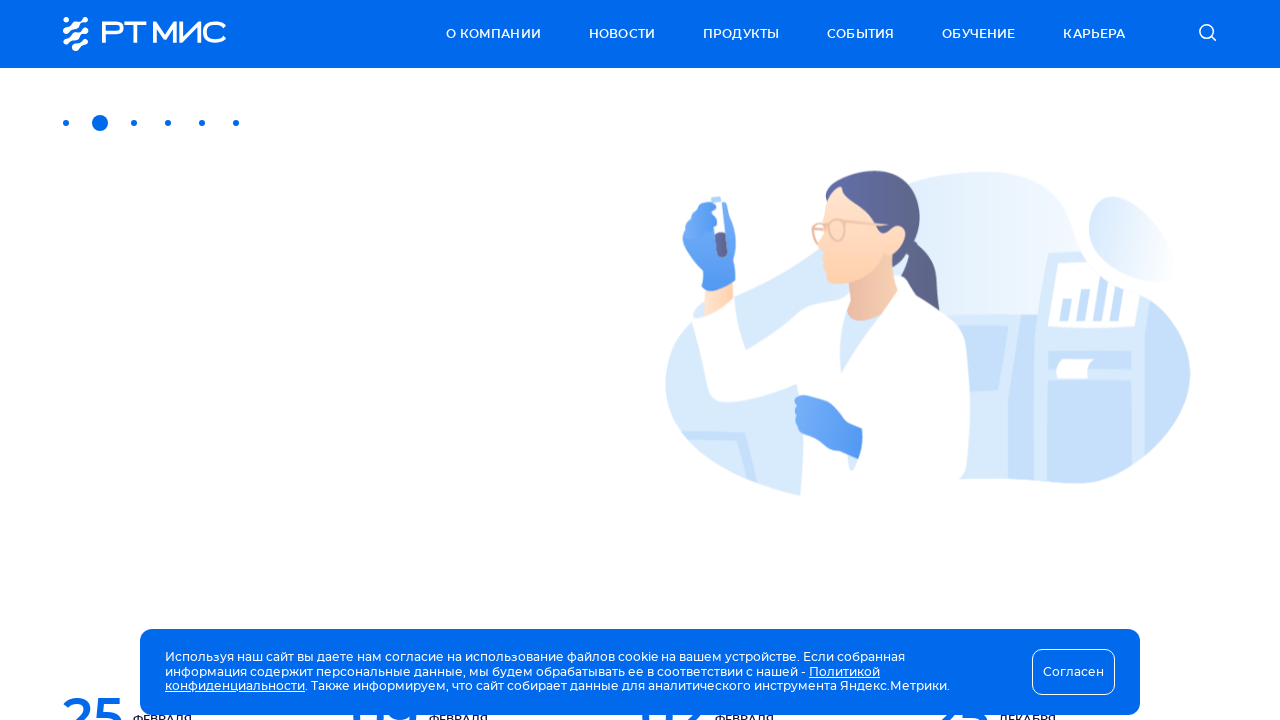

Navigated to RTMIS website
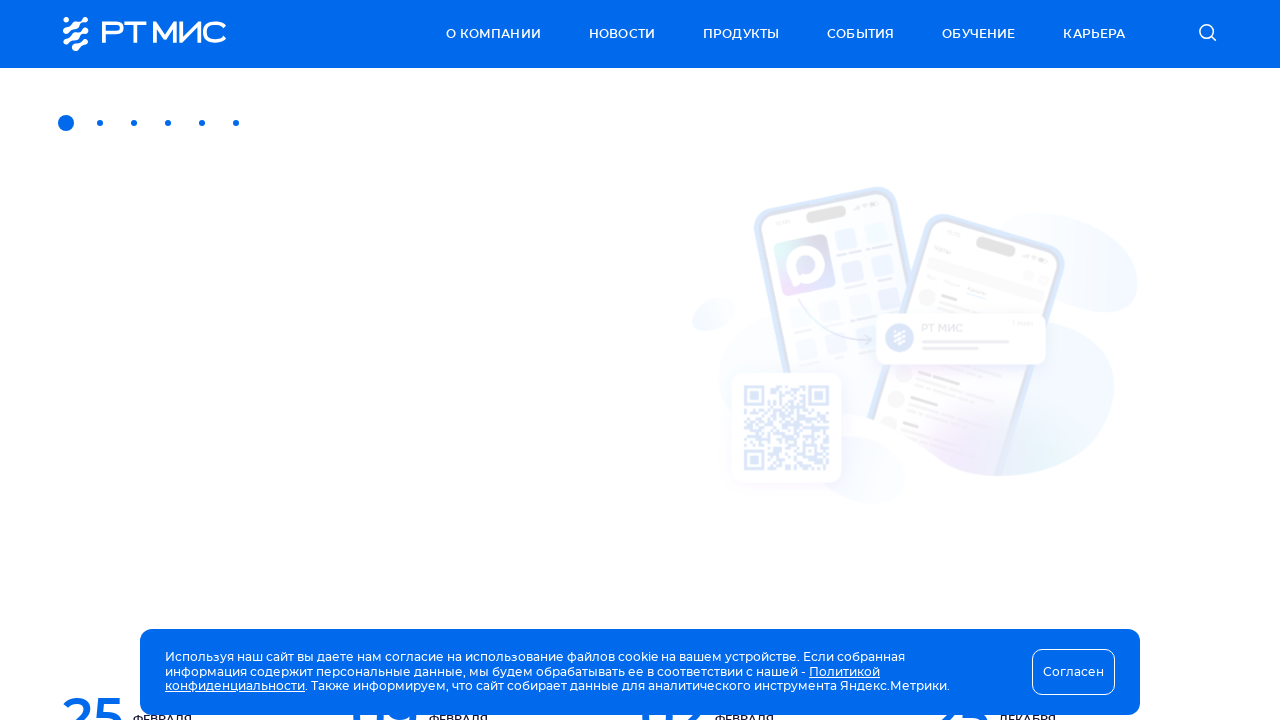

Set expected page title to 'РТ МИС. Сервисы для врачей и пациентов'
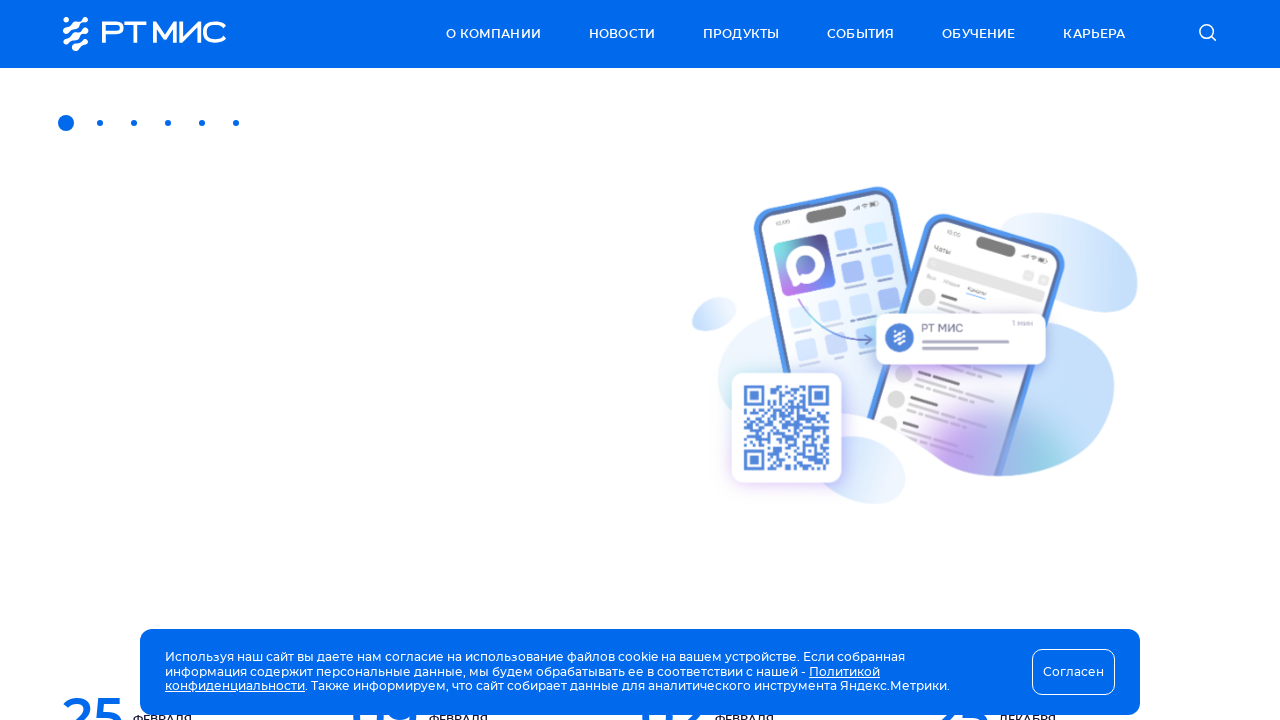

Retrieved actual page title from browser
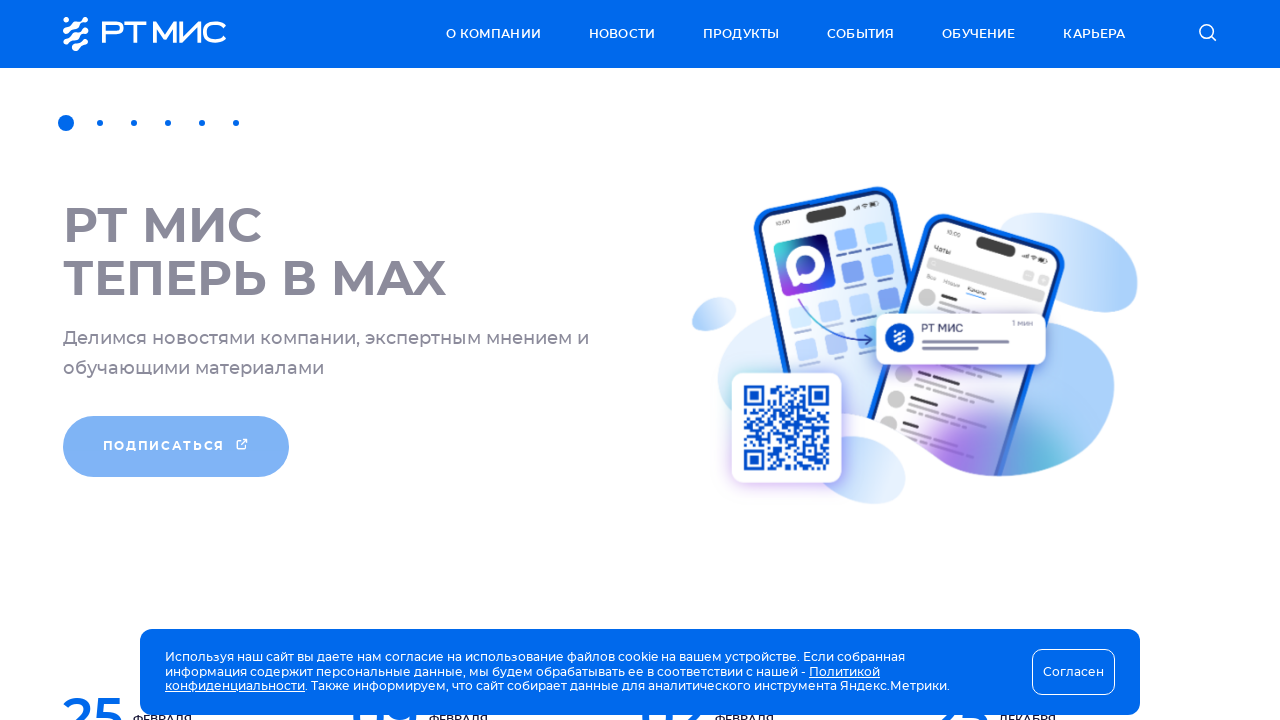

Verified page title matches expected Russian text for medical information services
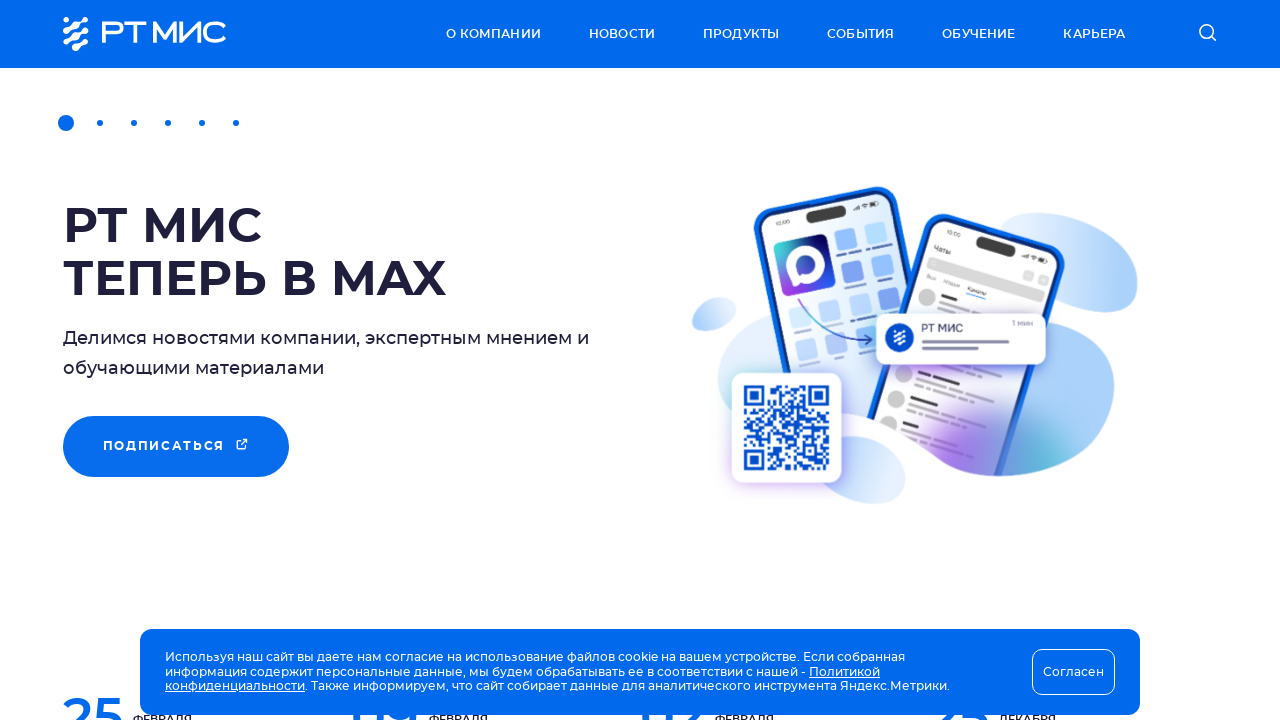

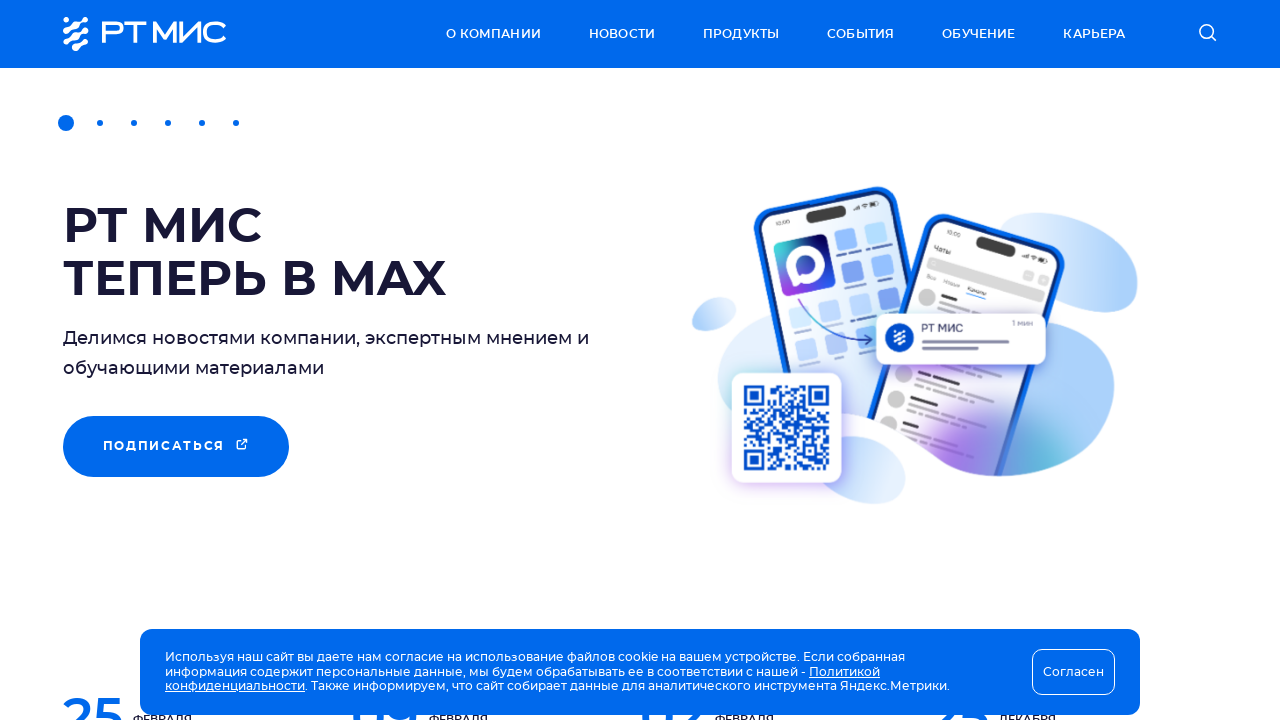